Tests finding a link by partial text (a calculated mathematical value), clicking it, then filling out a multi-field form with personal information and submitting it.

Starting URL: http://suninjuly.github.io/find_link_text

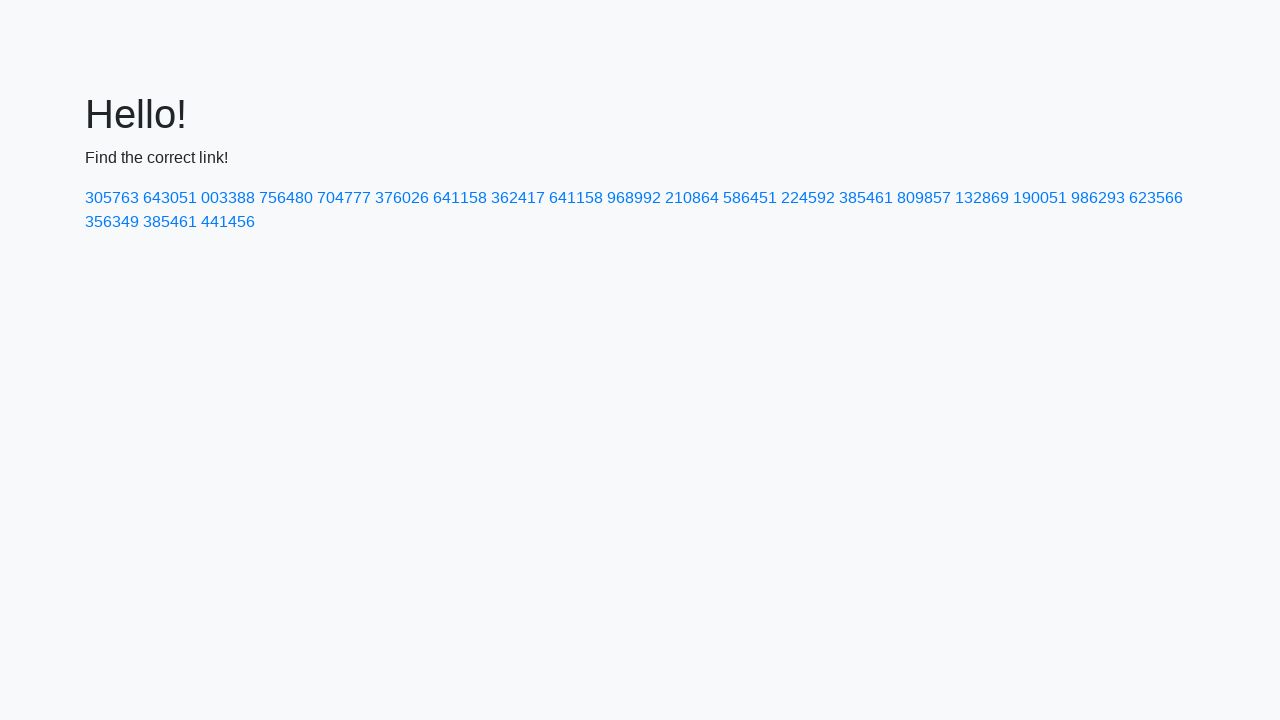

Clicked link with calculated text value '224592' at (808, 198) on a:has-text('224592')
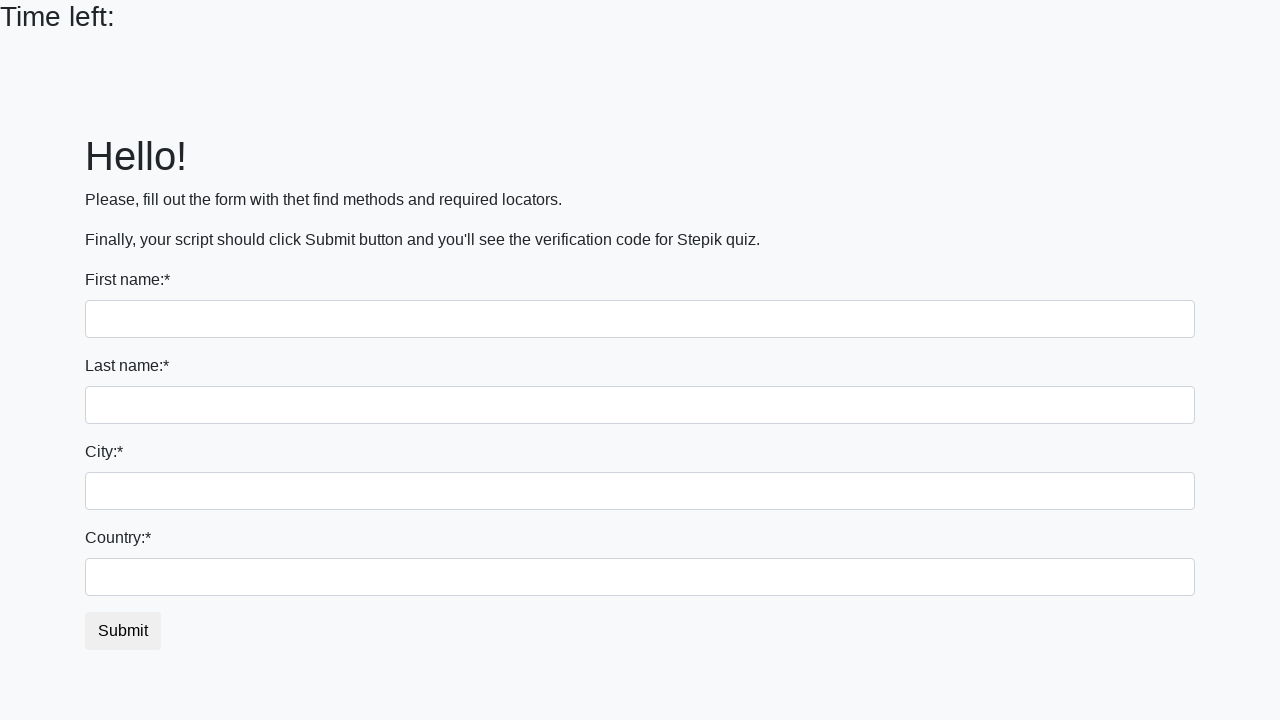

Filled first name field with 'Ivan' on input:first-of-type
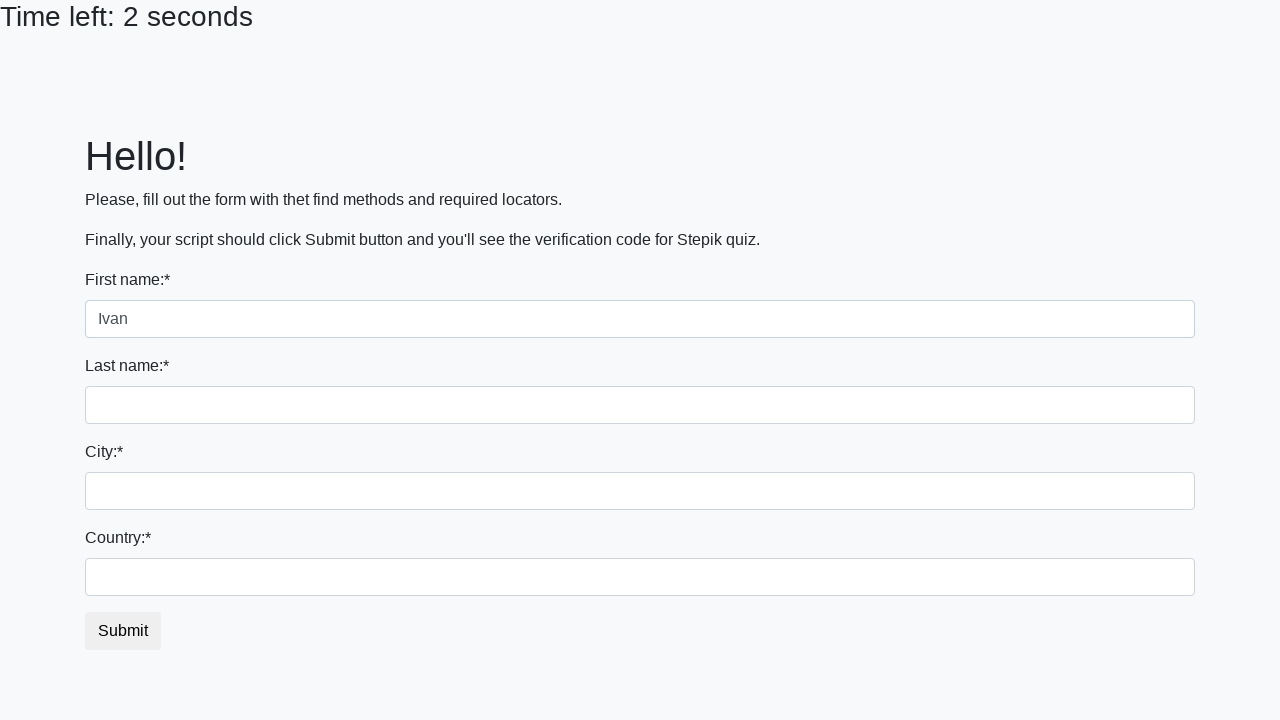

Filled last name field with 'Petrov' on input[name='last_name']
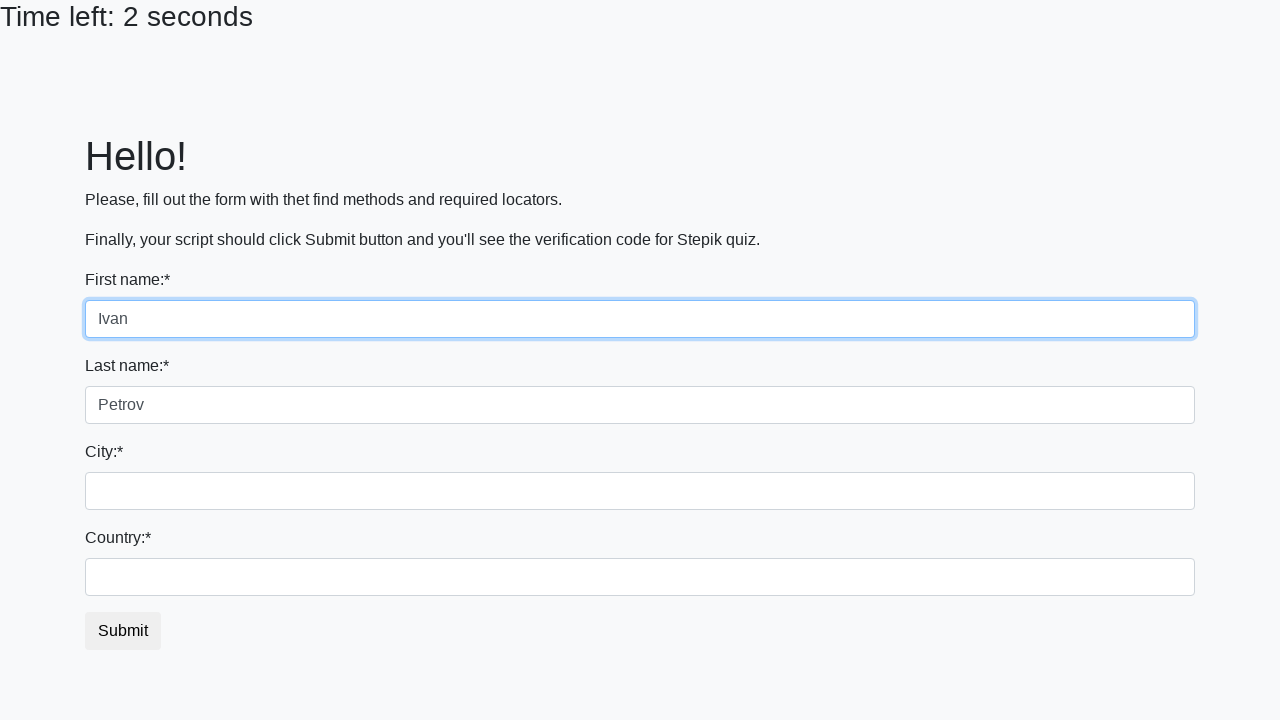

Filled city field with 'Smolensk' on .city
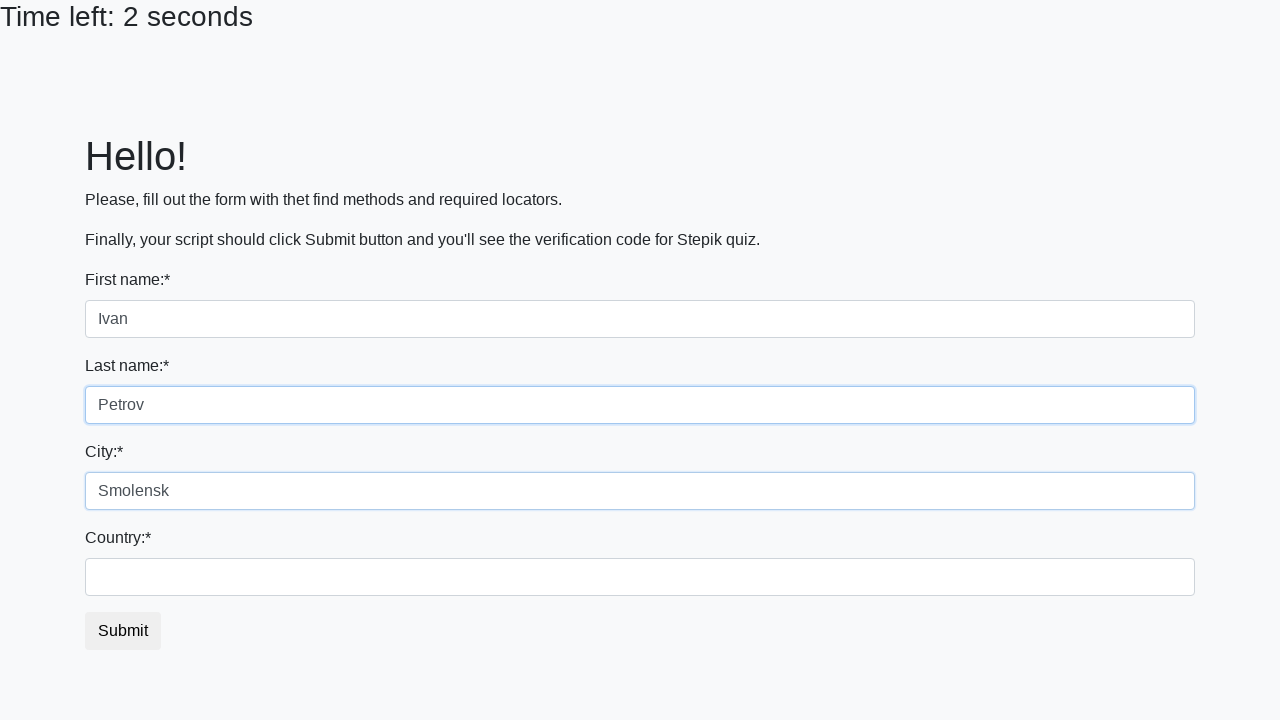

Filled country field with 'Russia' on #country
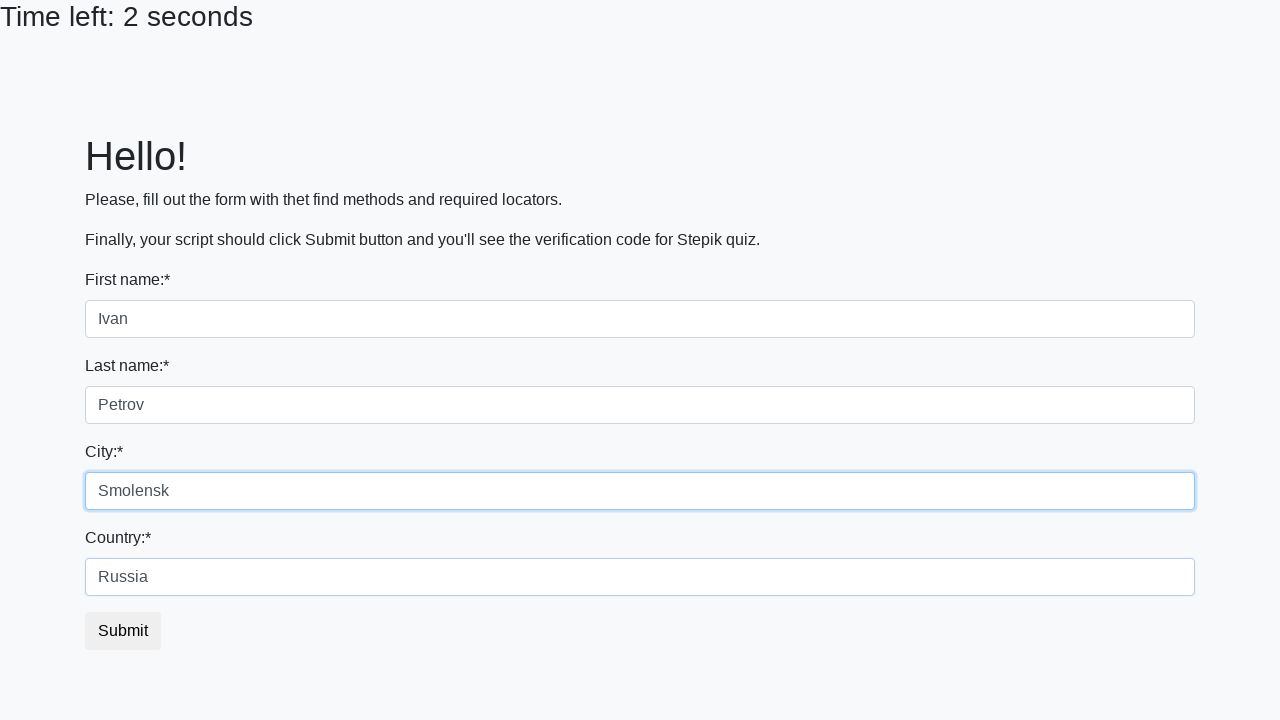

Clicked form submit button at (123, 631) on button.btn
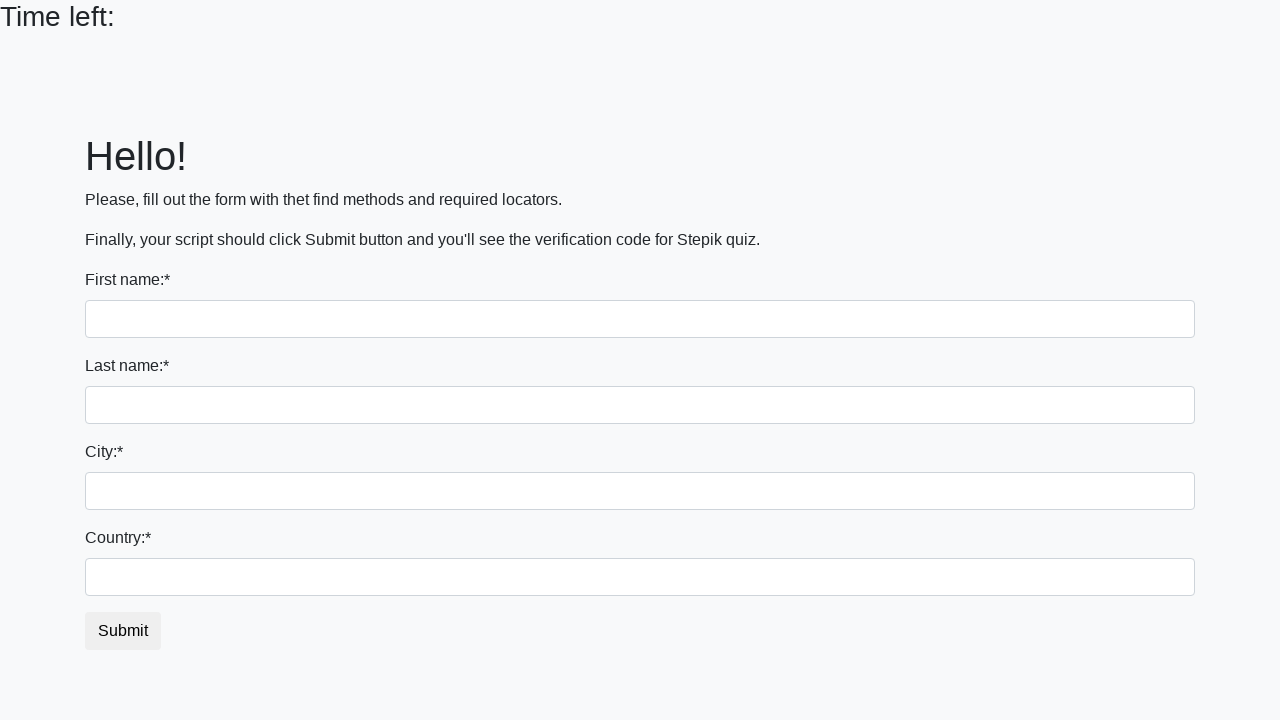

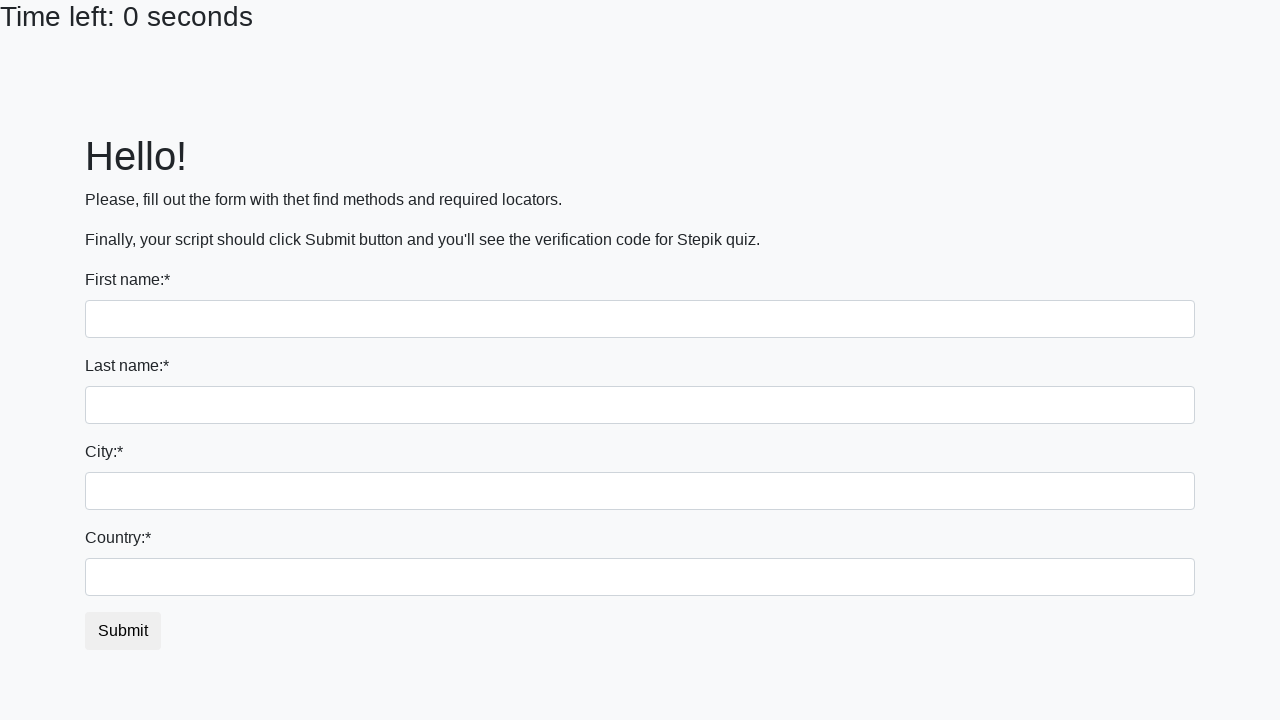